Tests that searching for a location on OpenStreetMap returns results in the sidebar content area.

Starting URL: https://openstreetmap.org/

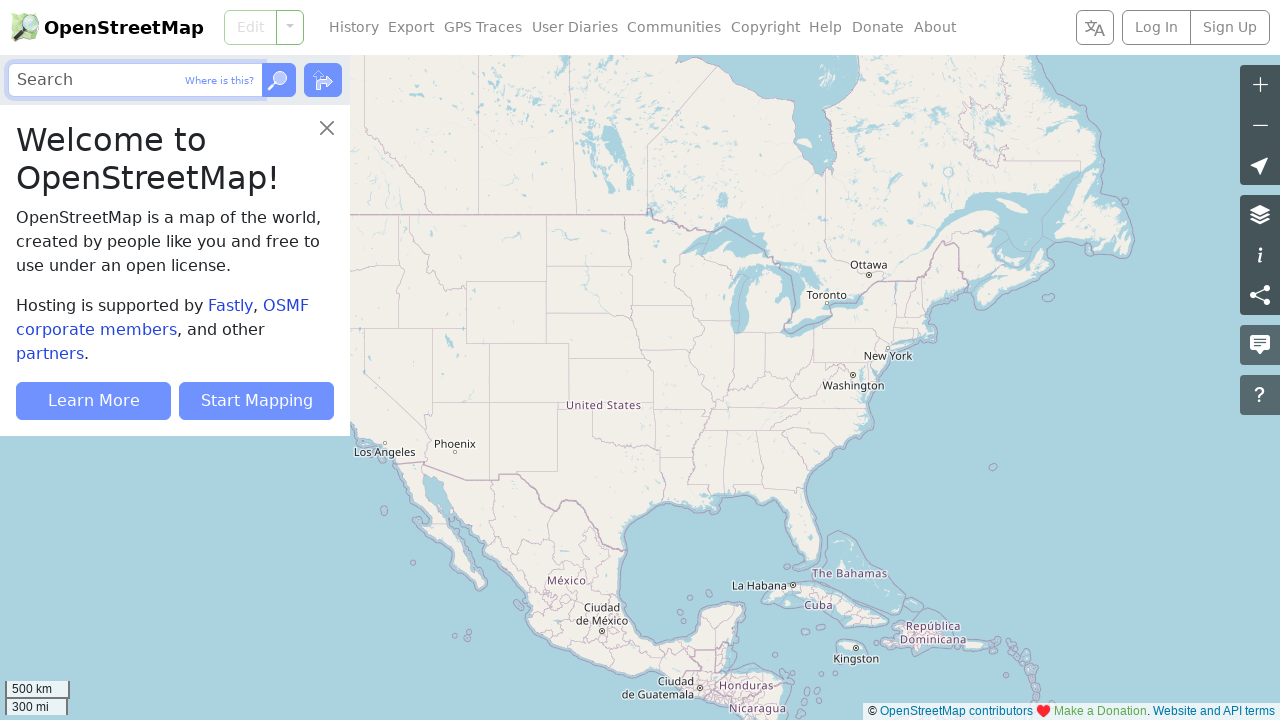

Filled search bar with location 'Olomouc' on internal:role=textbox[name="Search"i]
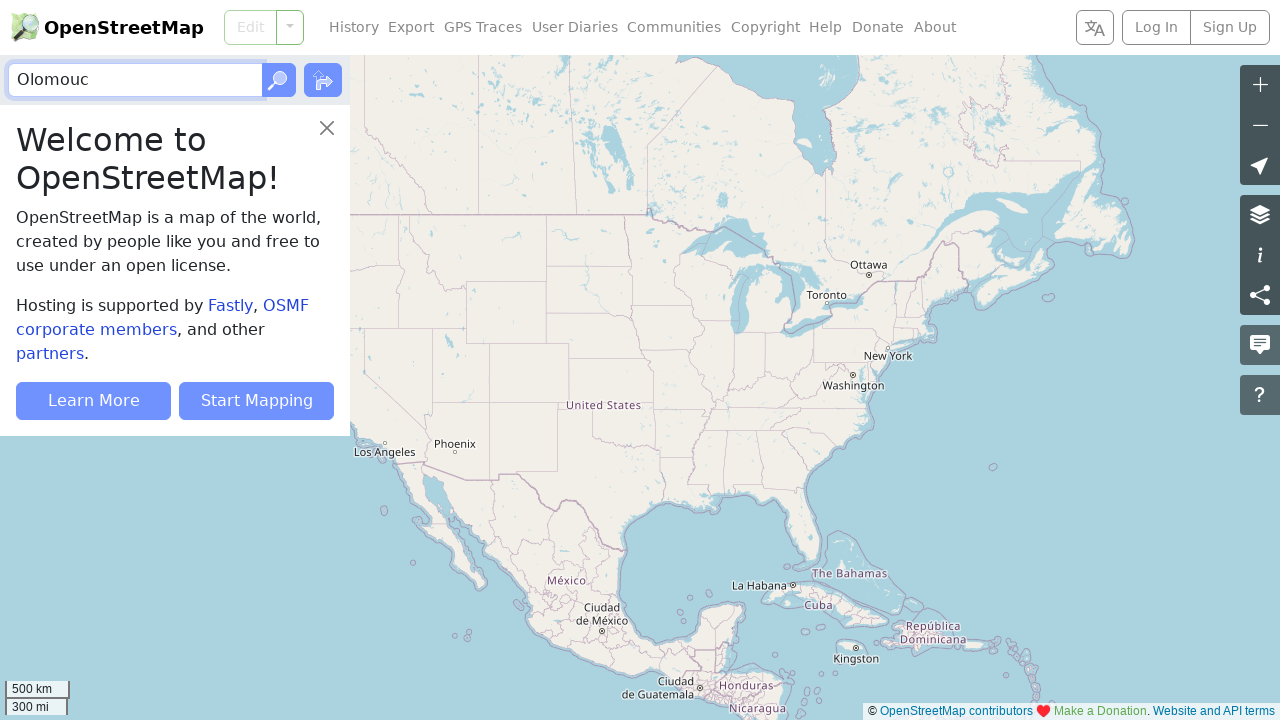

Clicked Go button to submit search at (279, 80) on internal:role=button[name="Go"i]
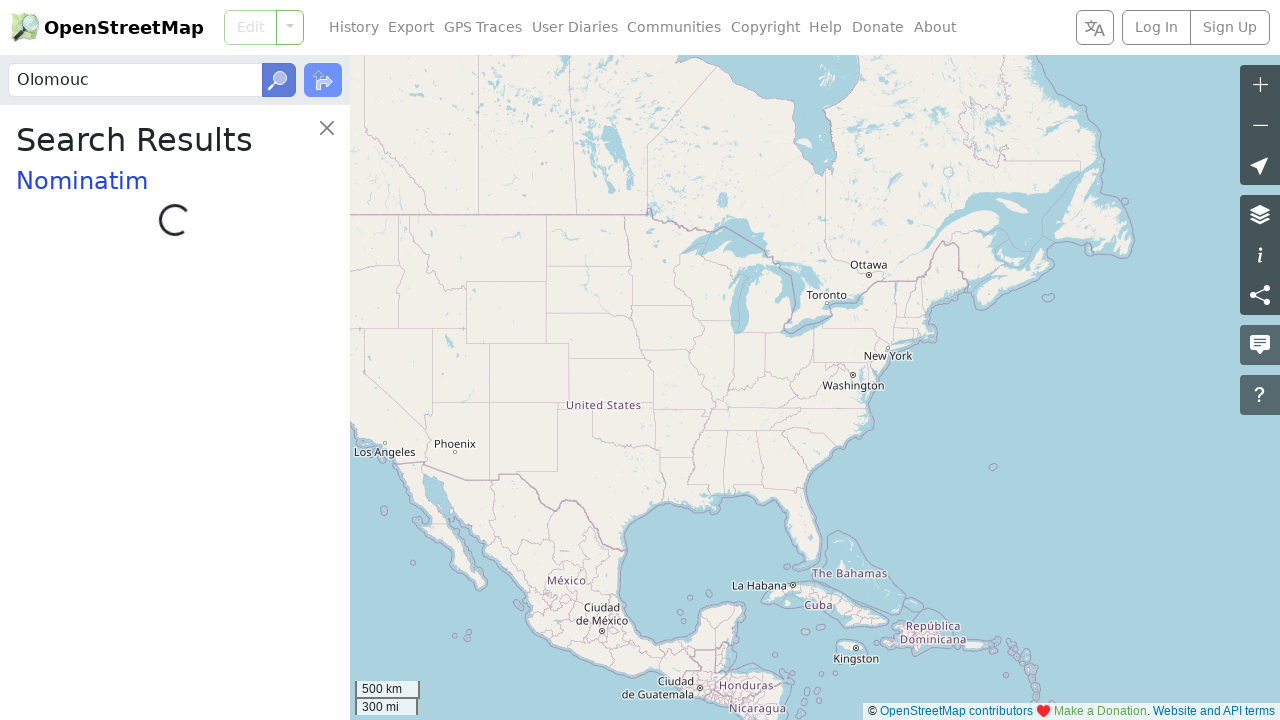

Search results appeared in sidebar content area
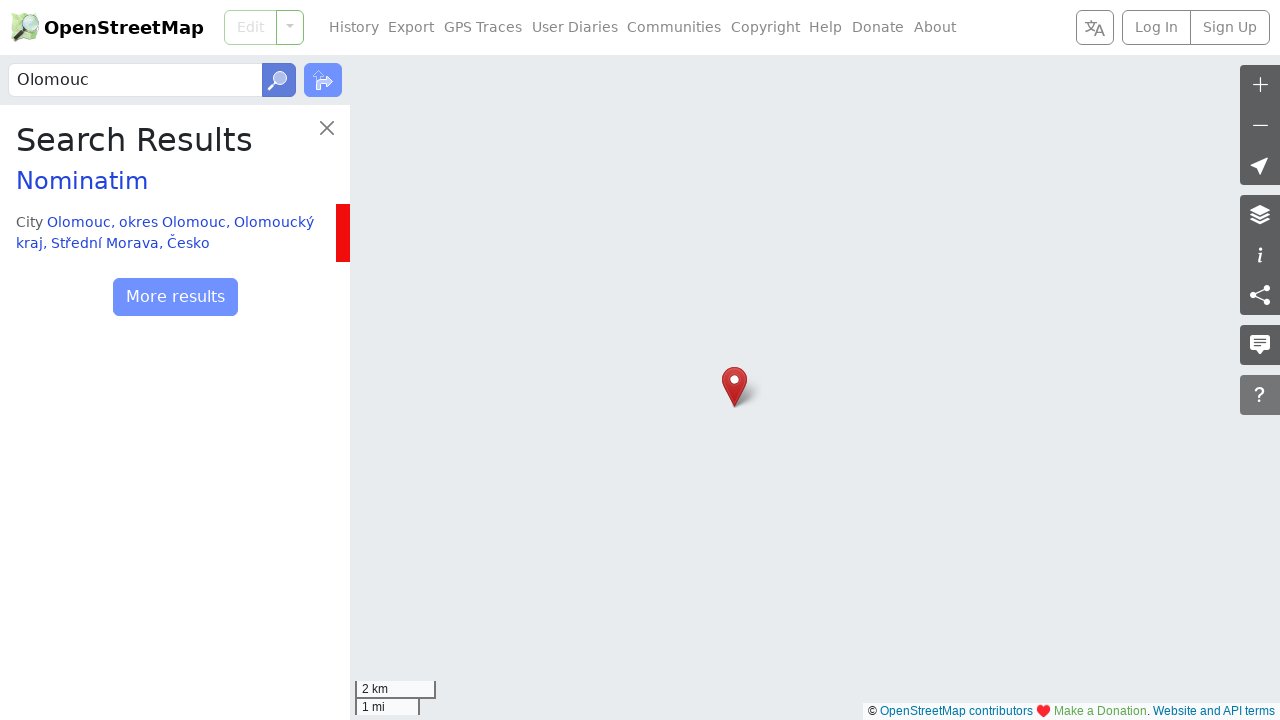

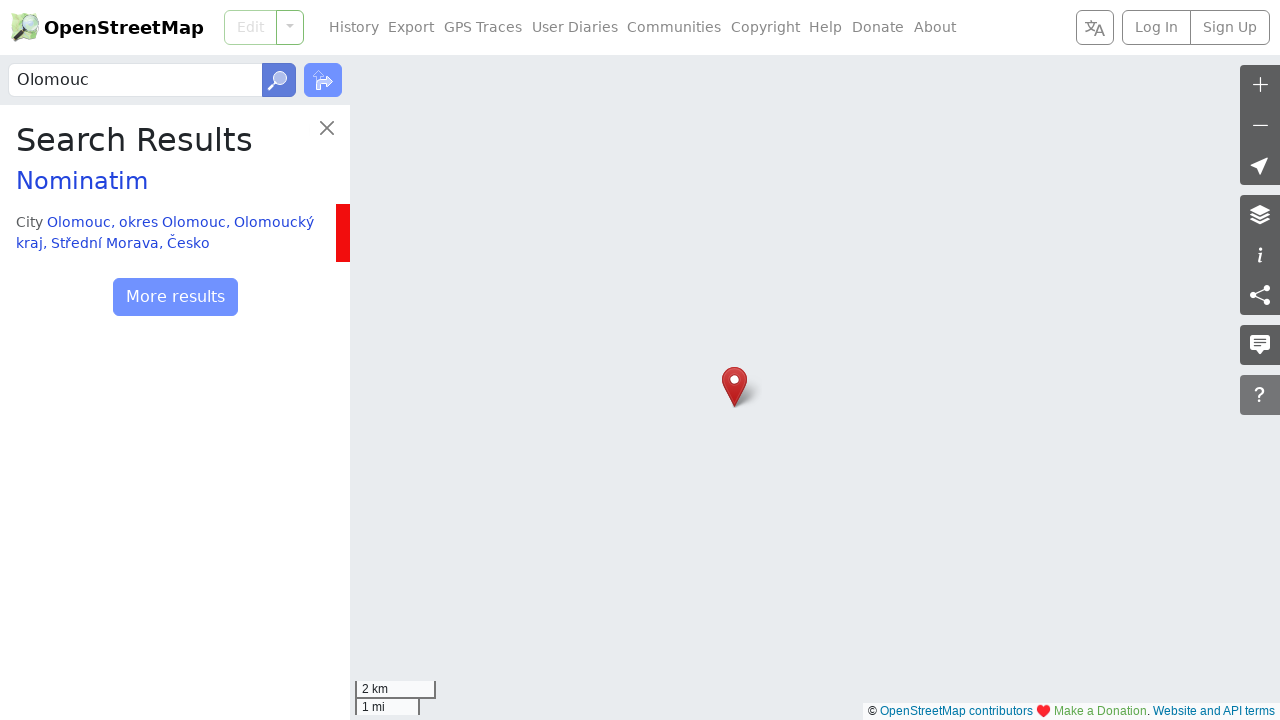